Tests hover functionality by hovering over an avatar image and verifying that additional user information (caption) becomes visible.

Starting URL: http://the-internet.herokuapp.com/hovers

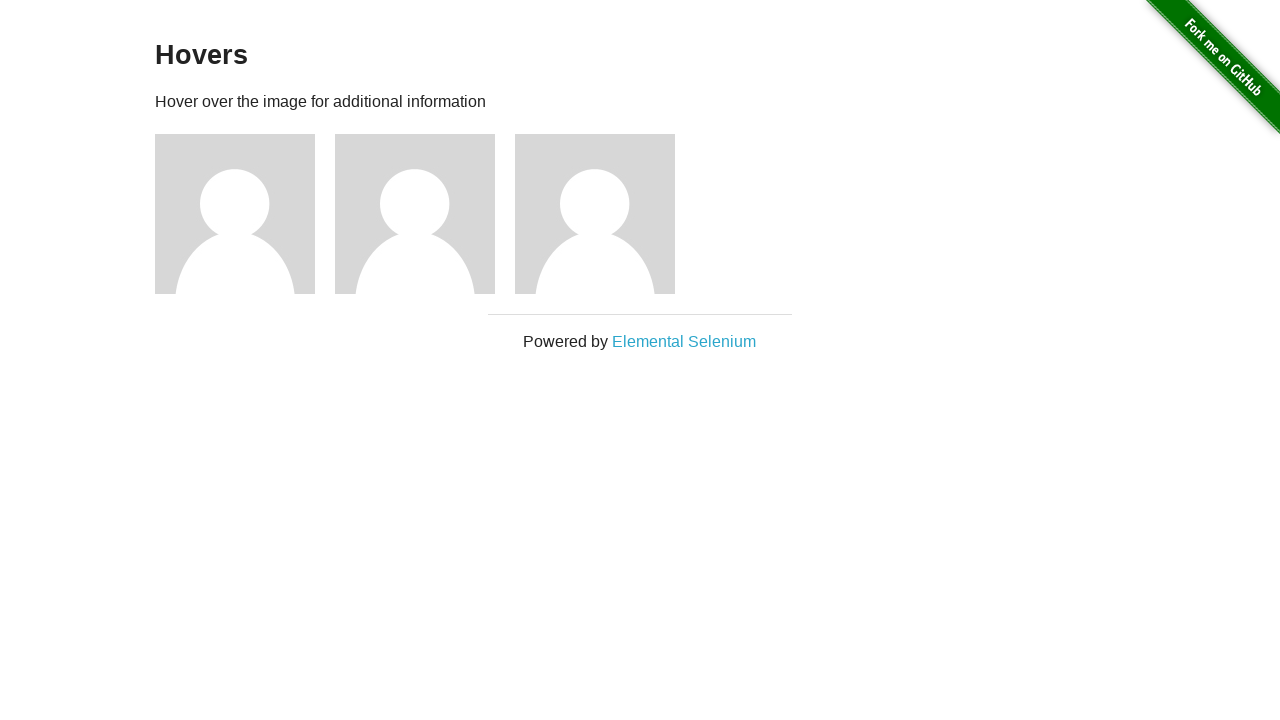

Navigated to hovers page
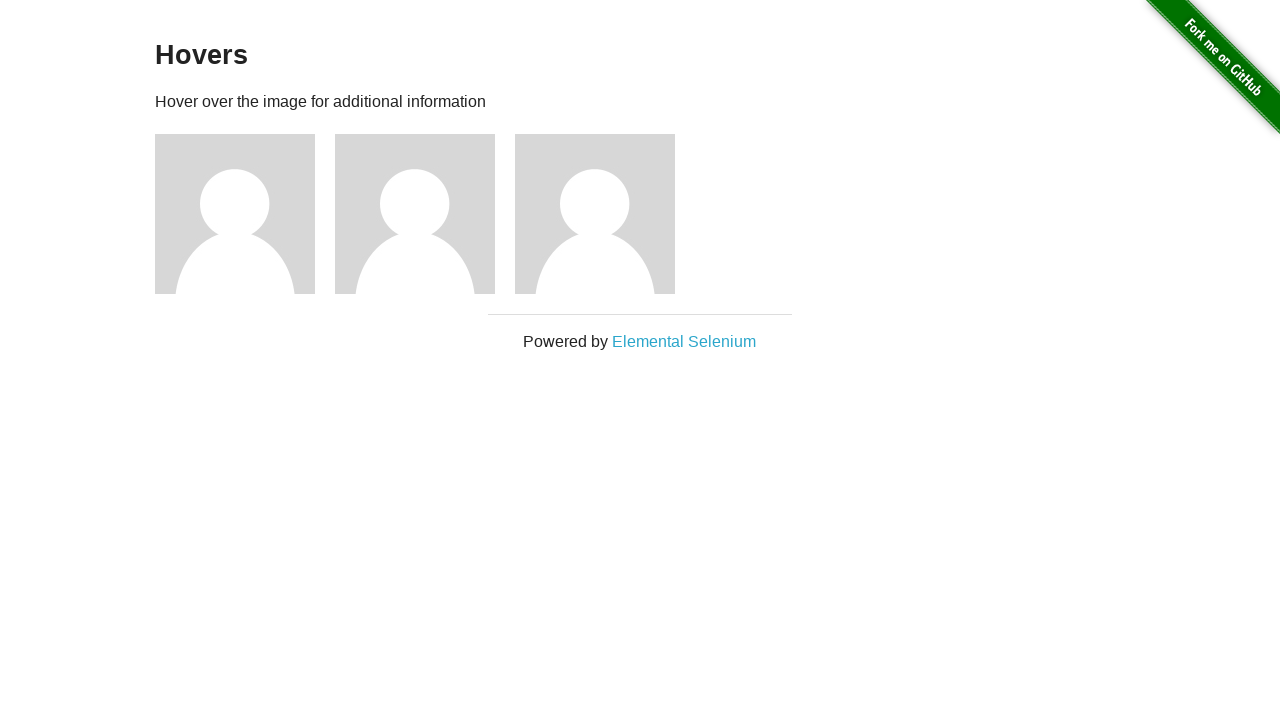

Located first avatar figure element
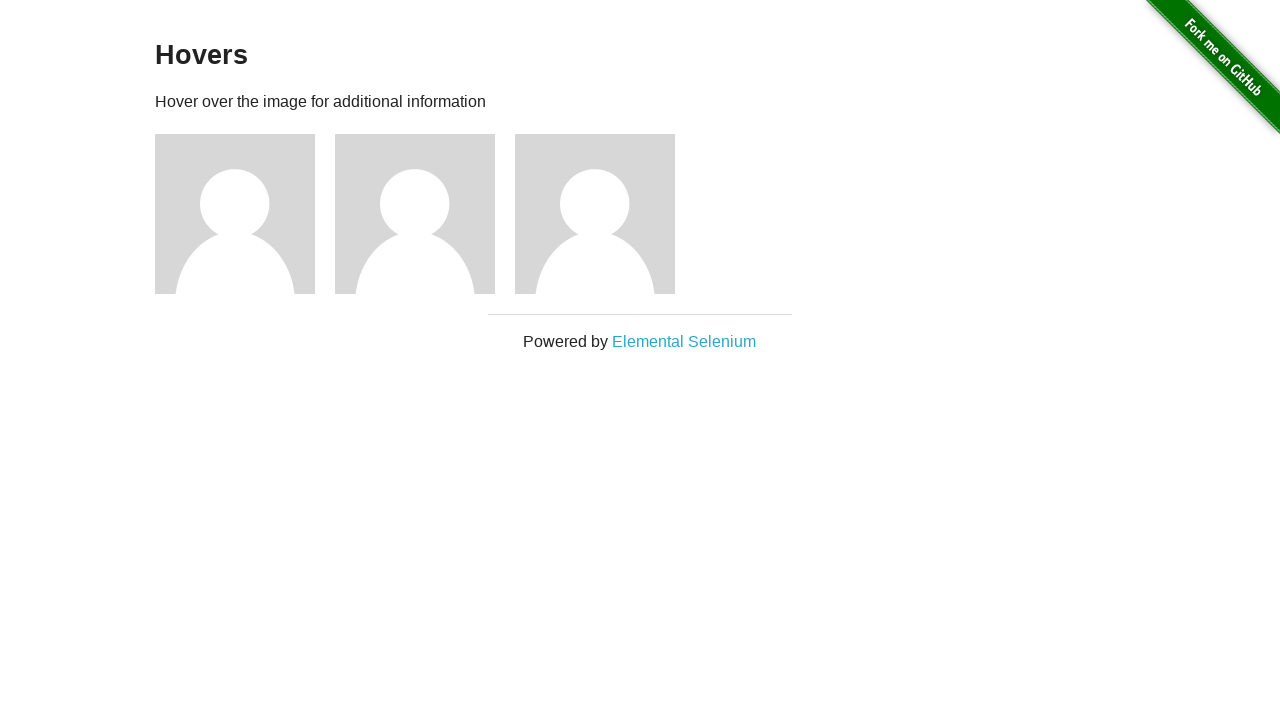

Hovered over avatar to trigger hover state at (245, 214) on .figure >> nth=0
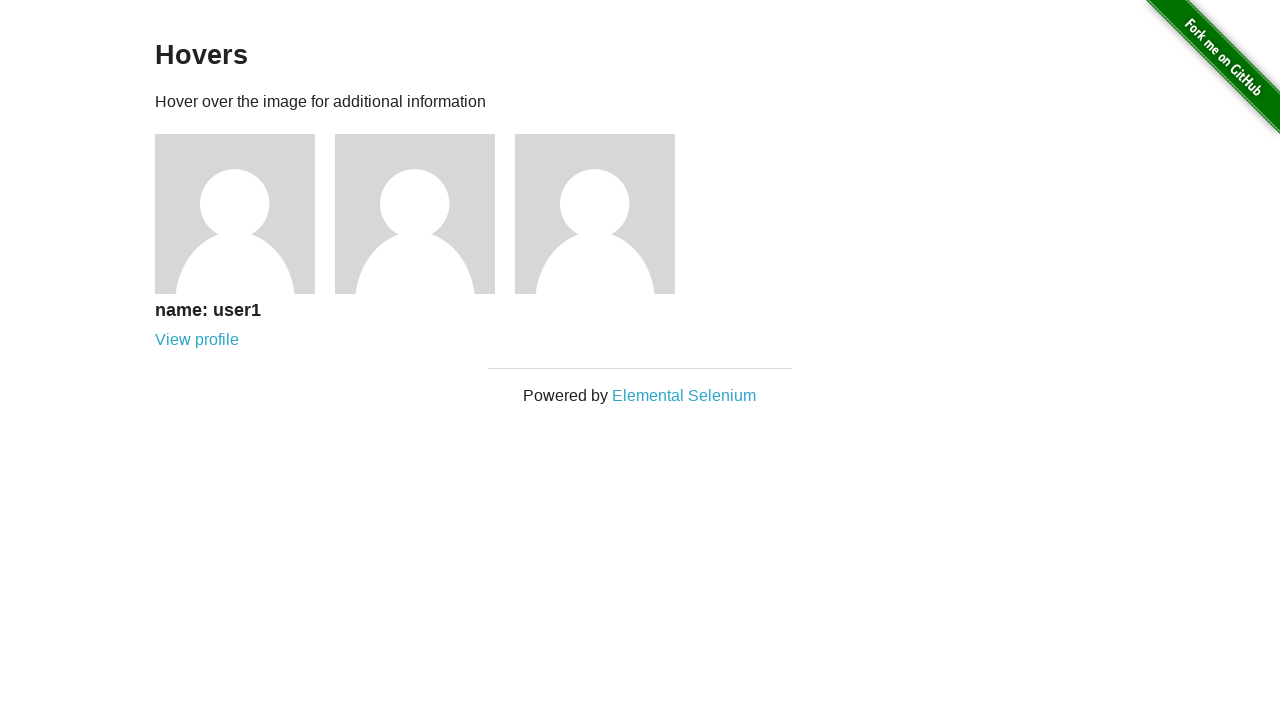

Waited for figcaption element to become visible
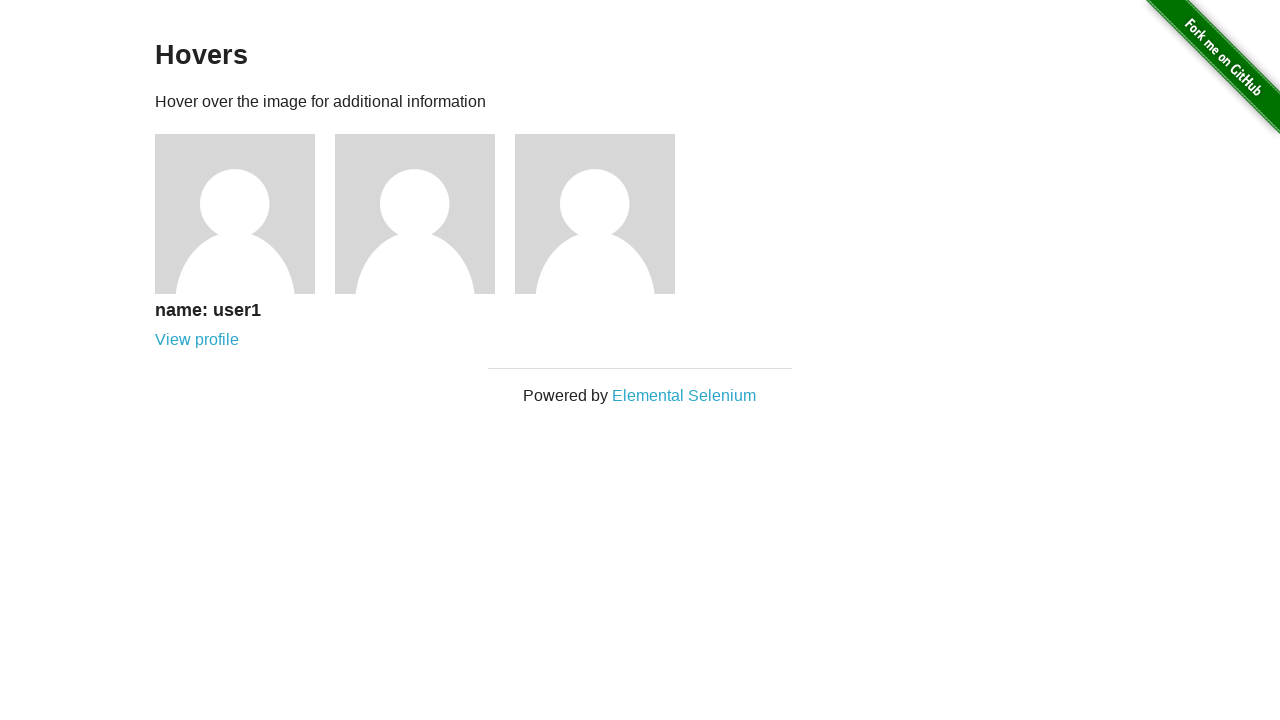

Verified that figcaption is visible after hover
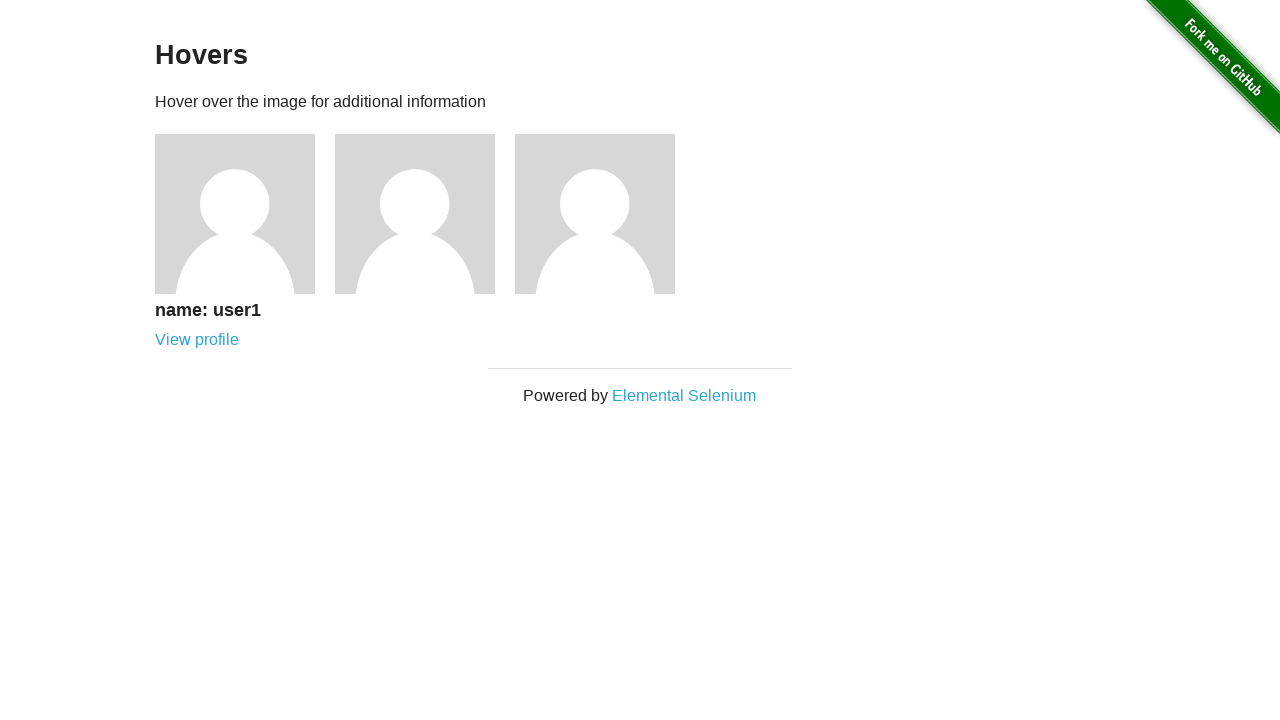

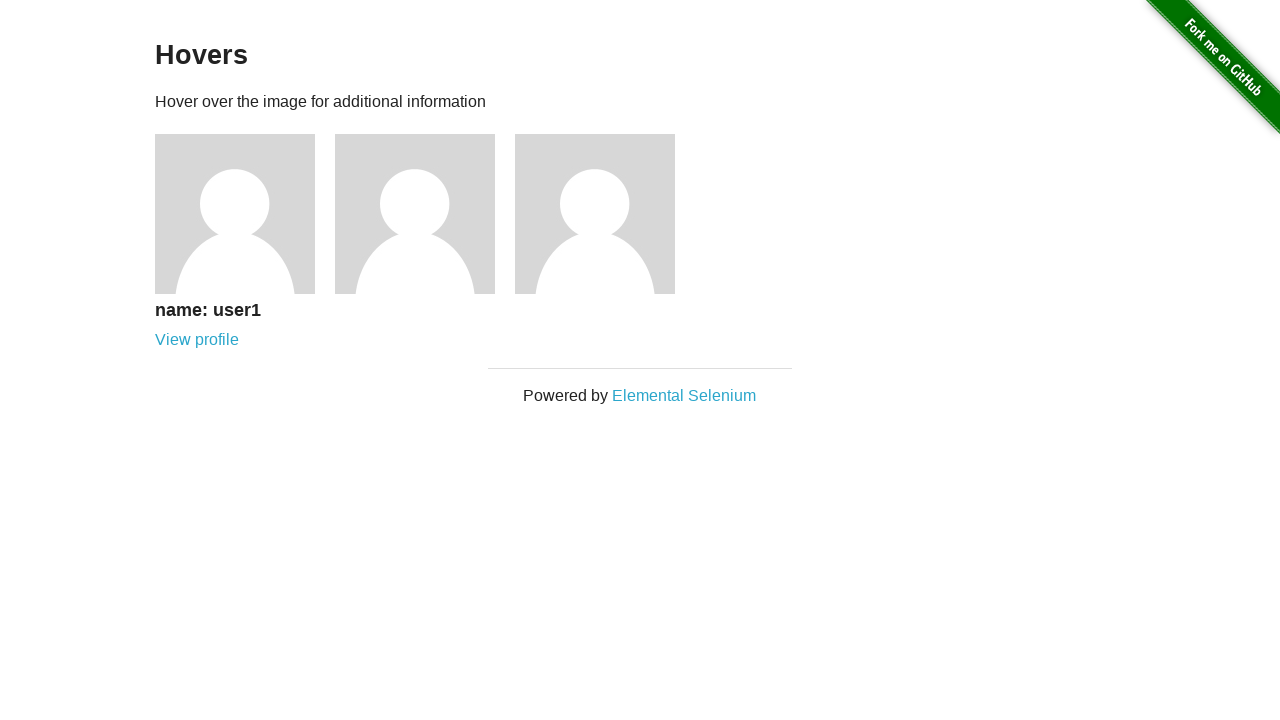